Tests drag and drop functionality by dragging an image element and dropping it into a target box

Starting URL: https://formy-project.herokuapp.com/dragdrop

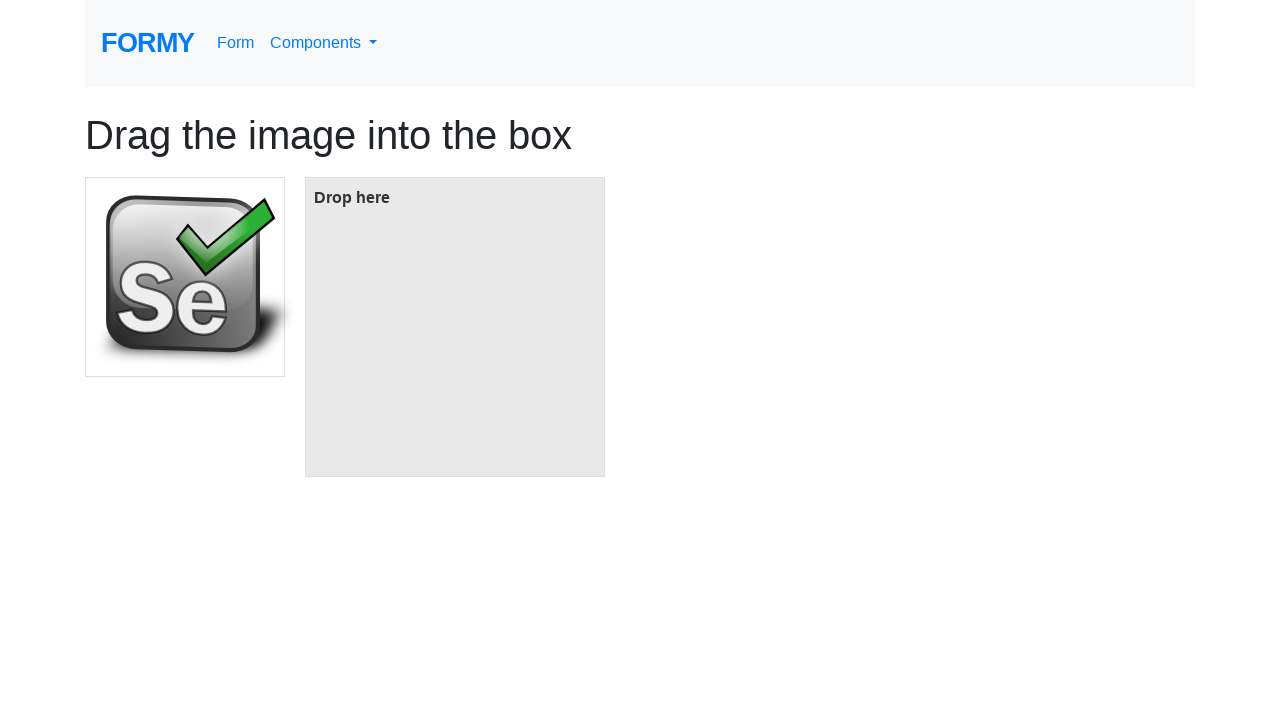

Located the source image element
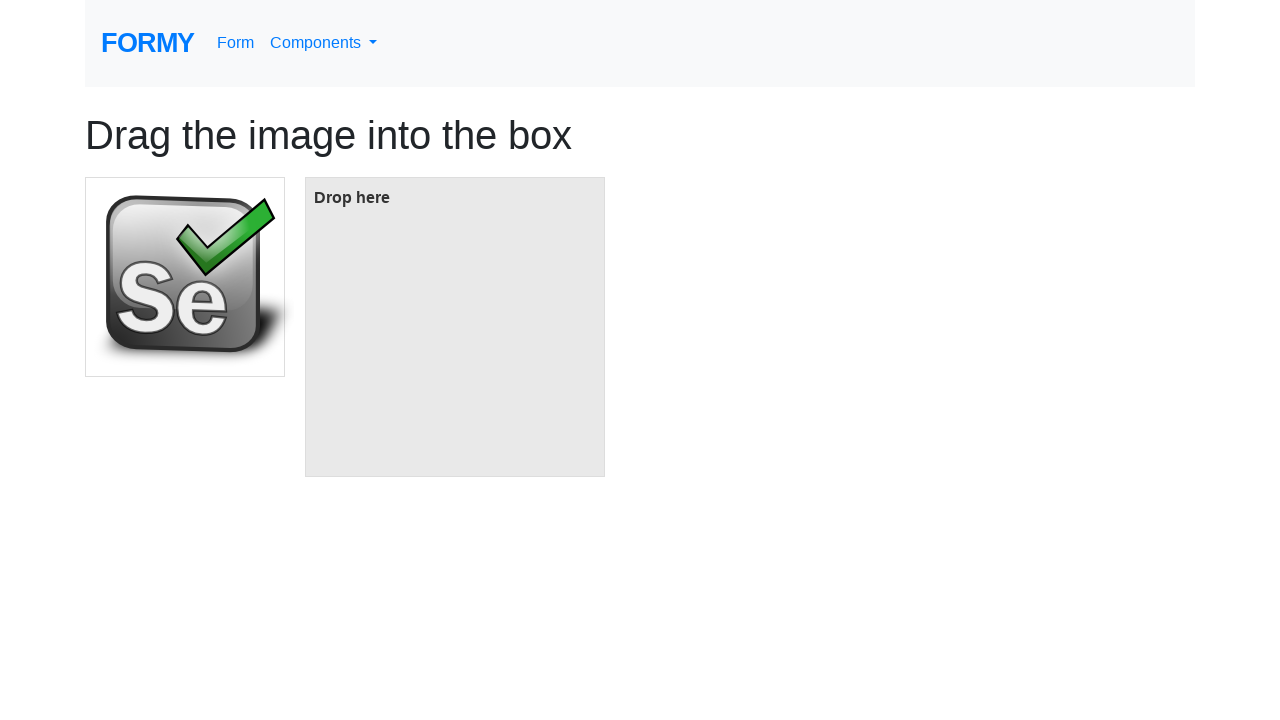

Located the target box element
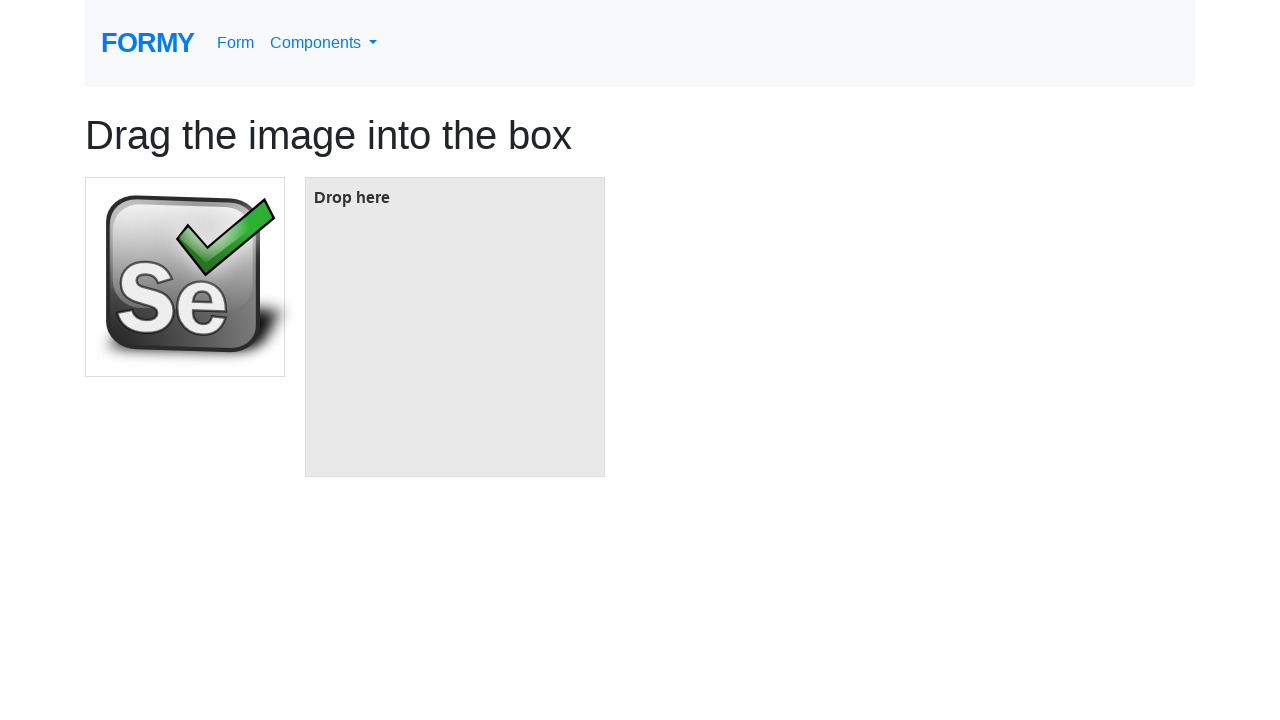

Dragged image element and dropped it into target box at (455, 327)
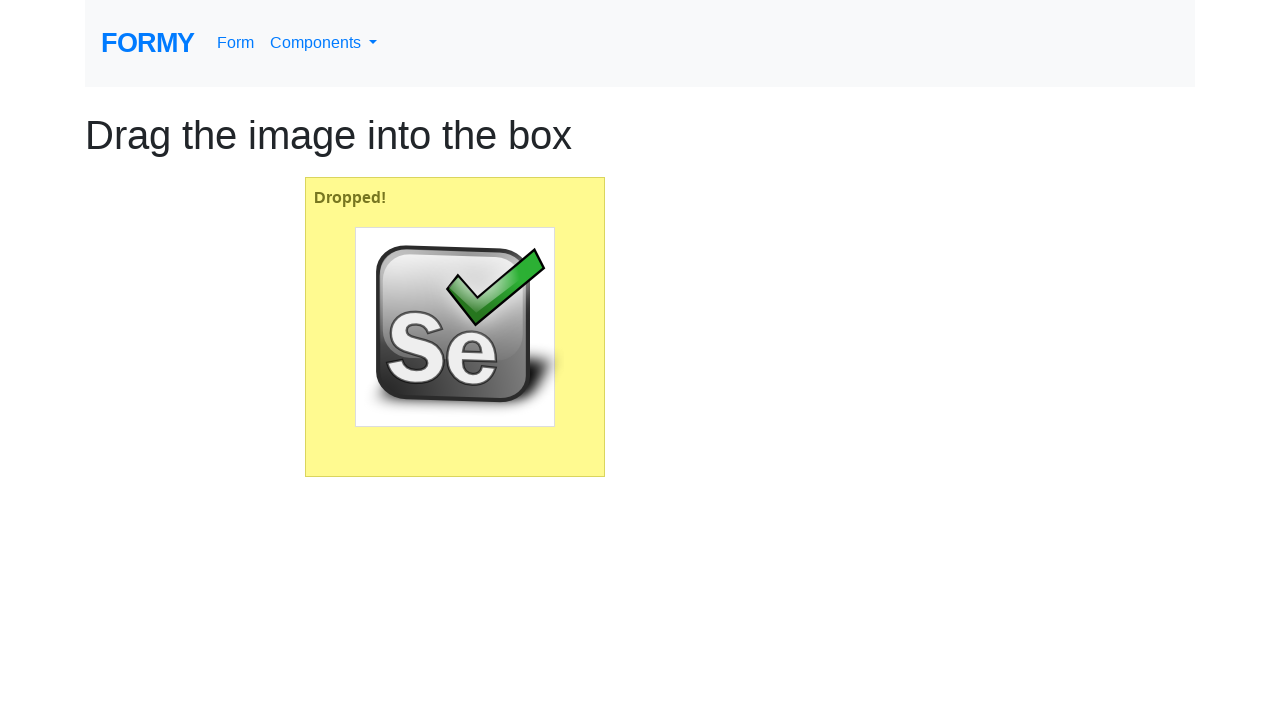

Waited for drag and drop action to complete
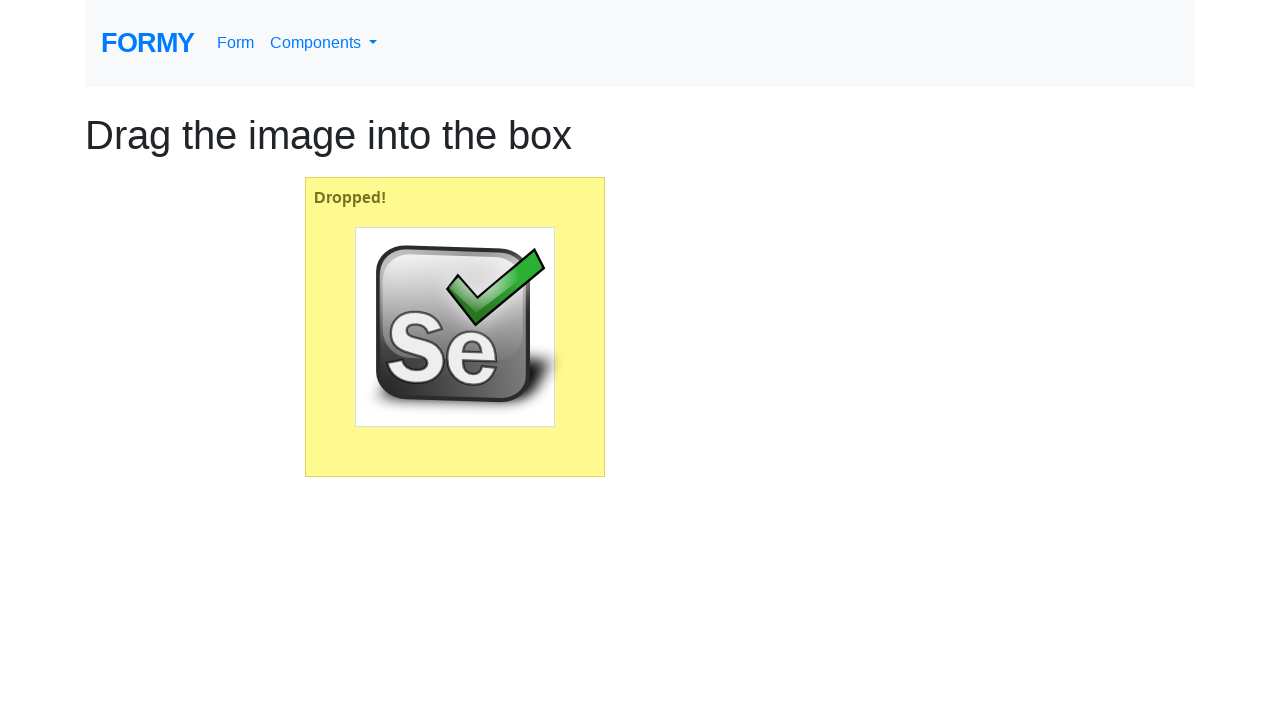

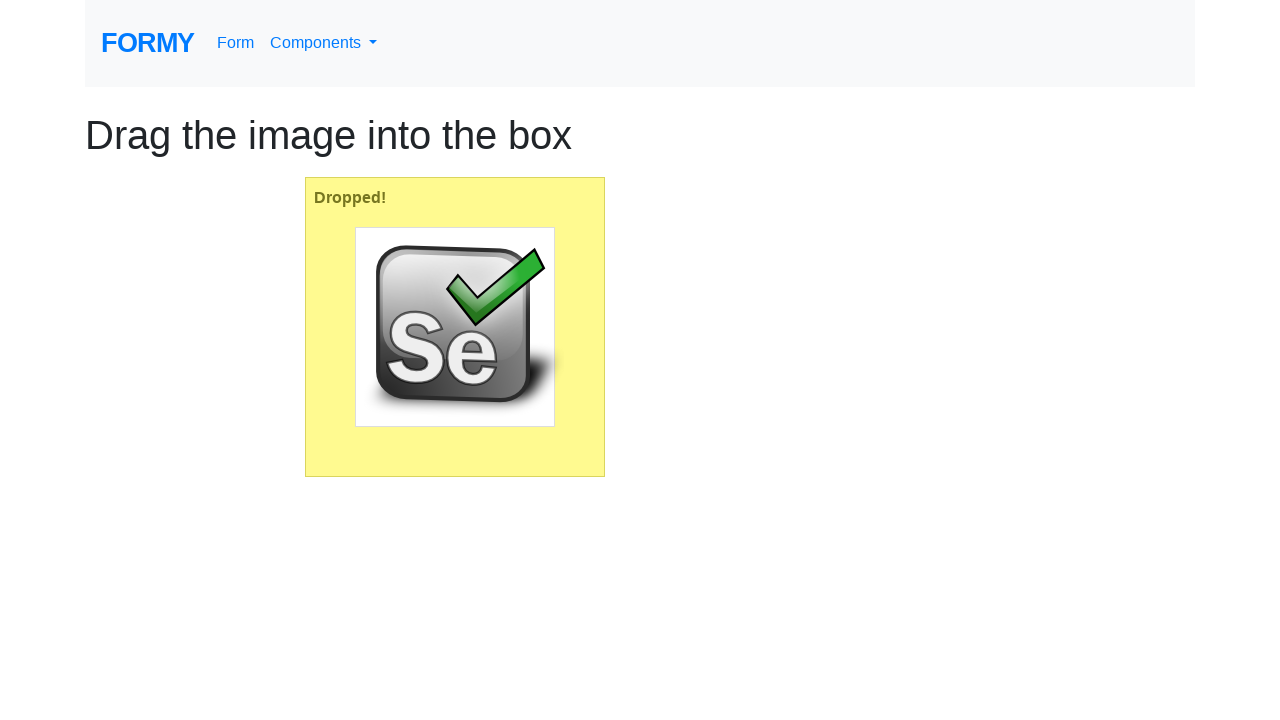